Tests multi-page workflow by clicking a document link that opens a new page, extracting text from the new page, and typing it into a form field

Starting URL: https://rahulshettyacademy.com/loginpagePractise/

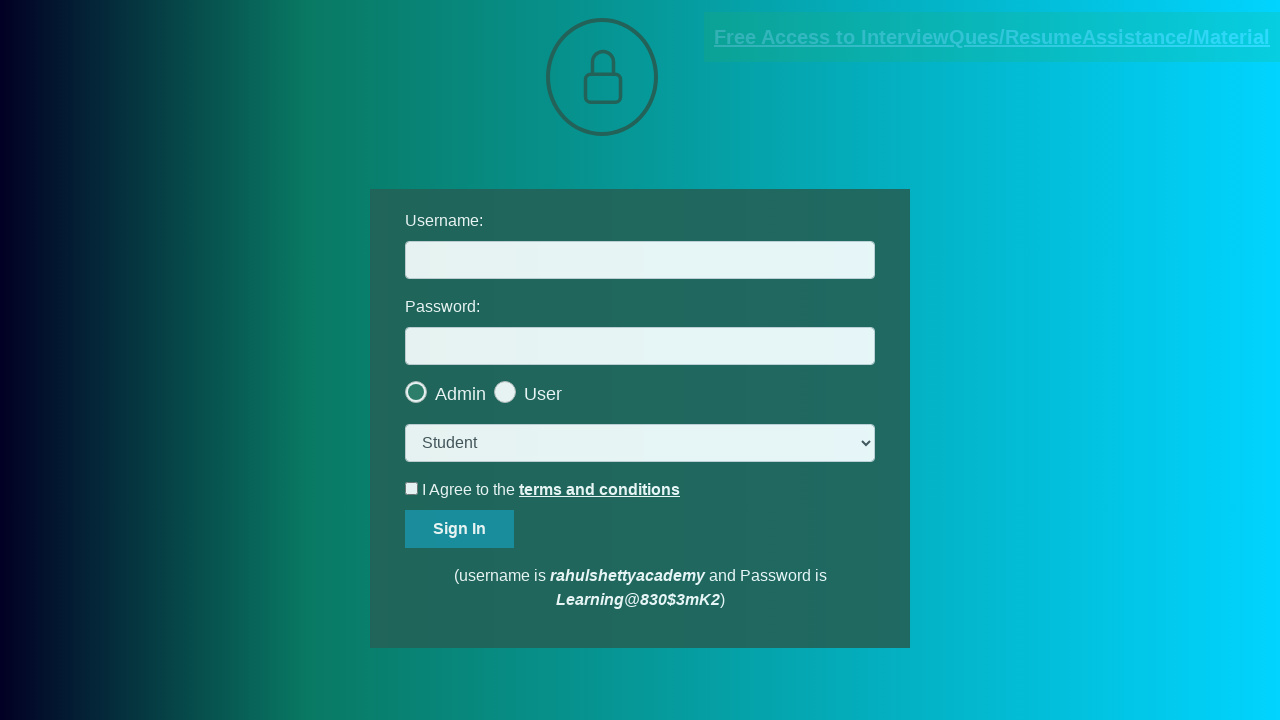

Clicked document link and new page opened at (992, 37) on [href*='documents-request']
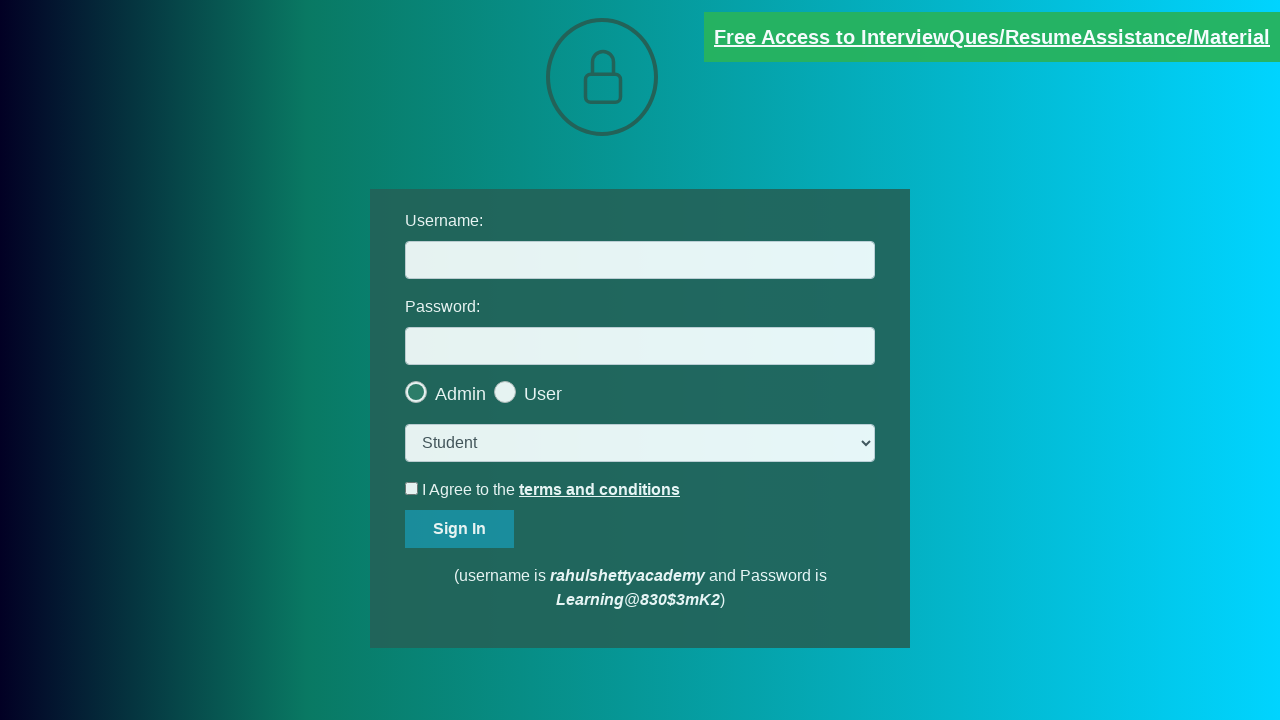

New page loaded completely
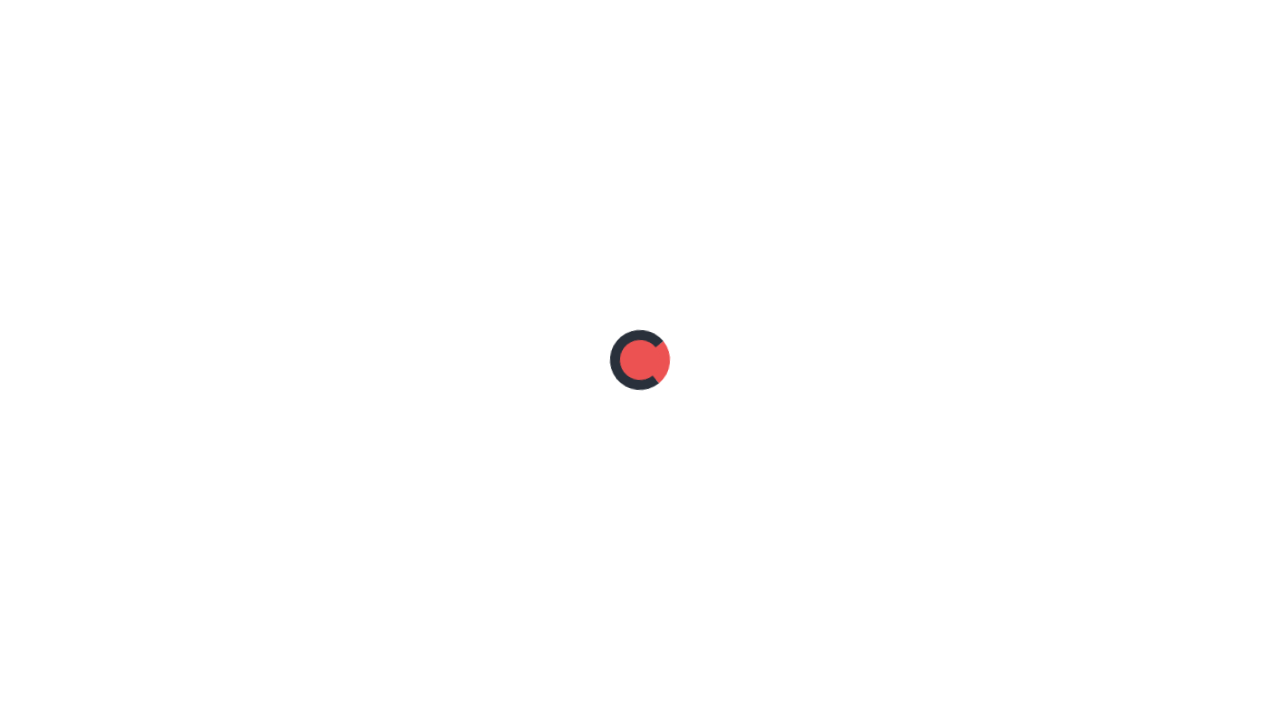

Extracted text content from new page: Please email us at mentor@rahulshettyacademy.com with below template to receive response 
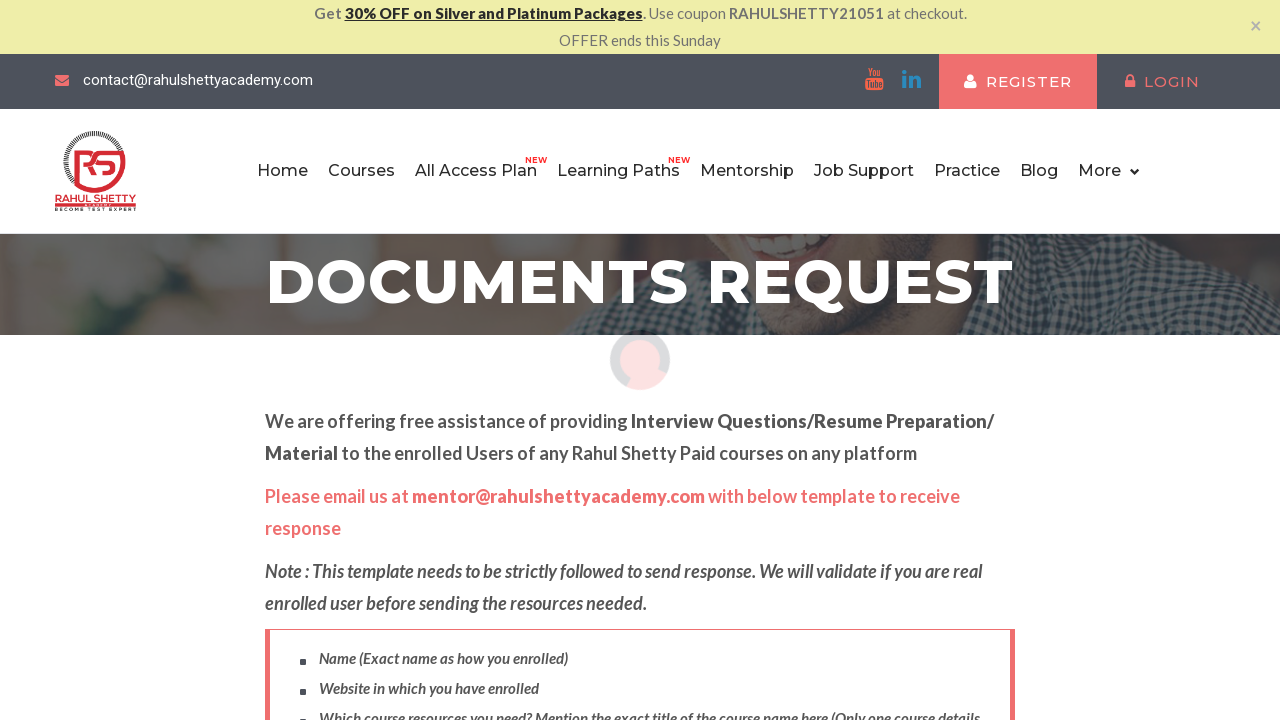

Parsed domain from email text: rahulshettyacademy.com
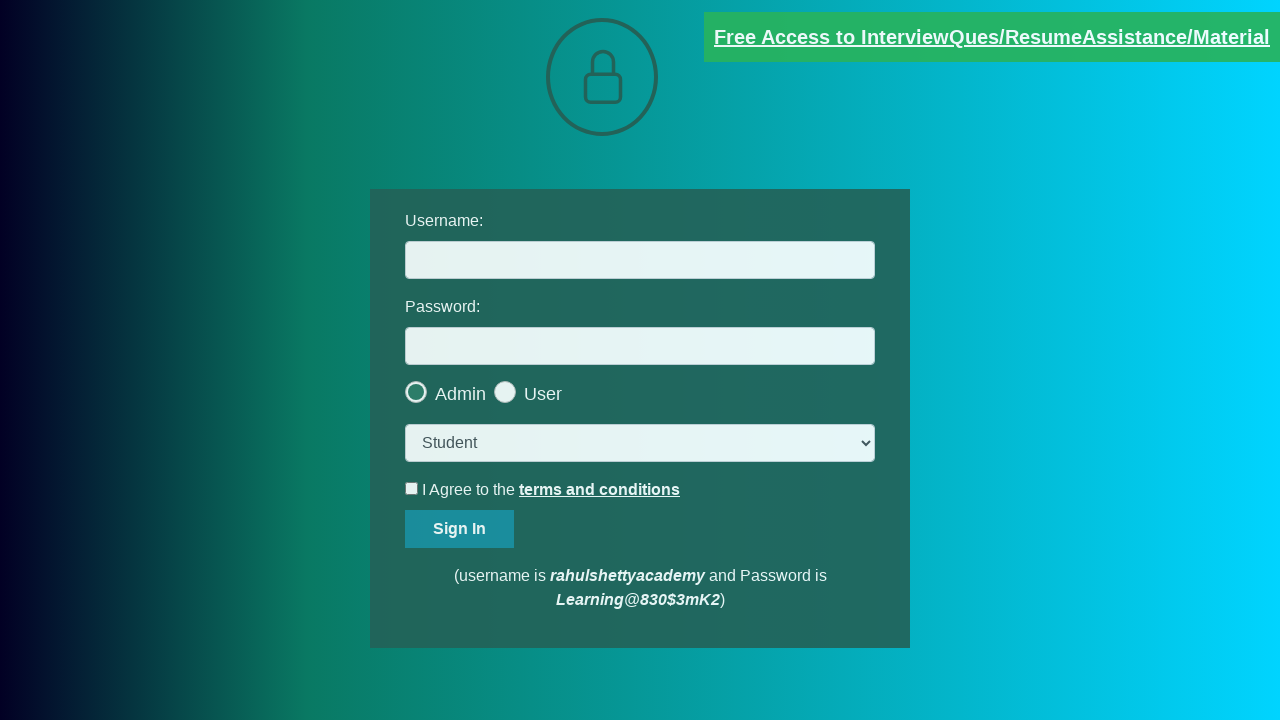

Filled username field with extracted domain: rahulshettyacademy.com on #username
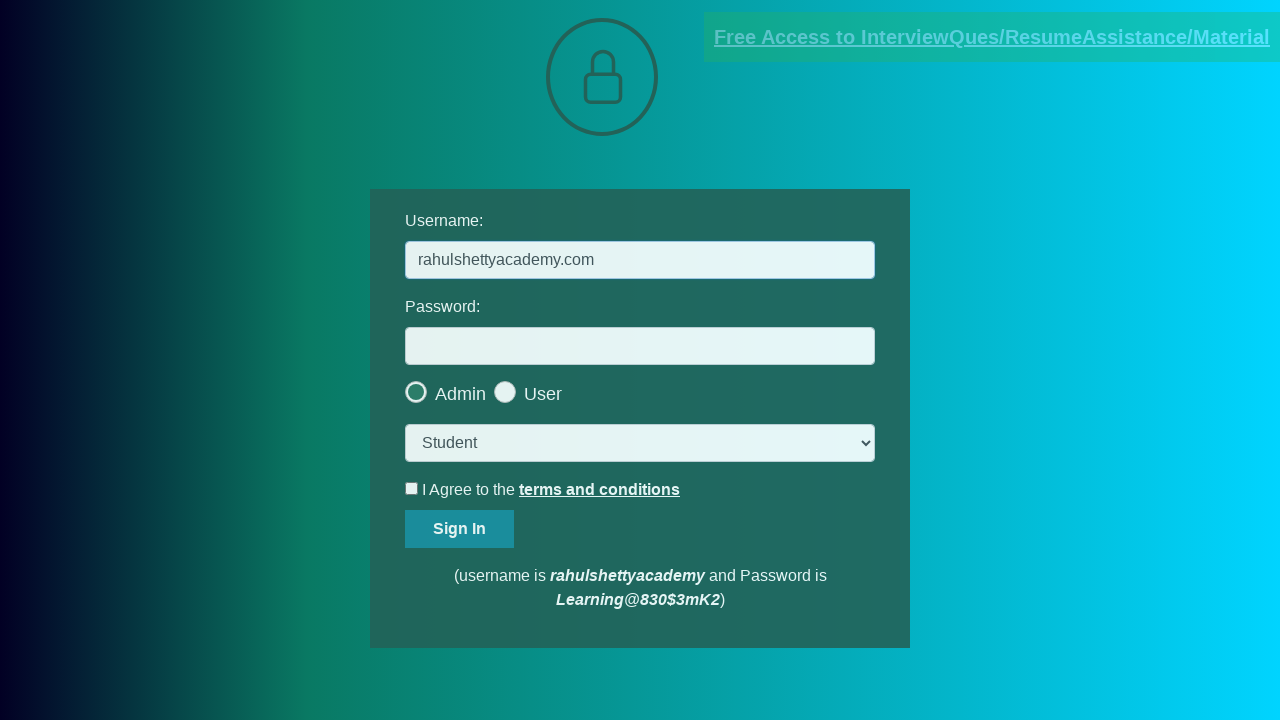

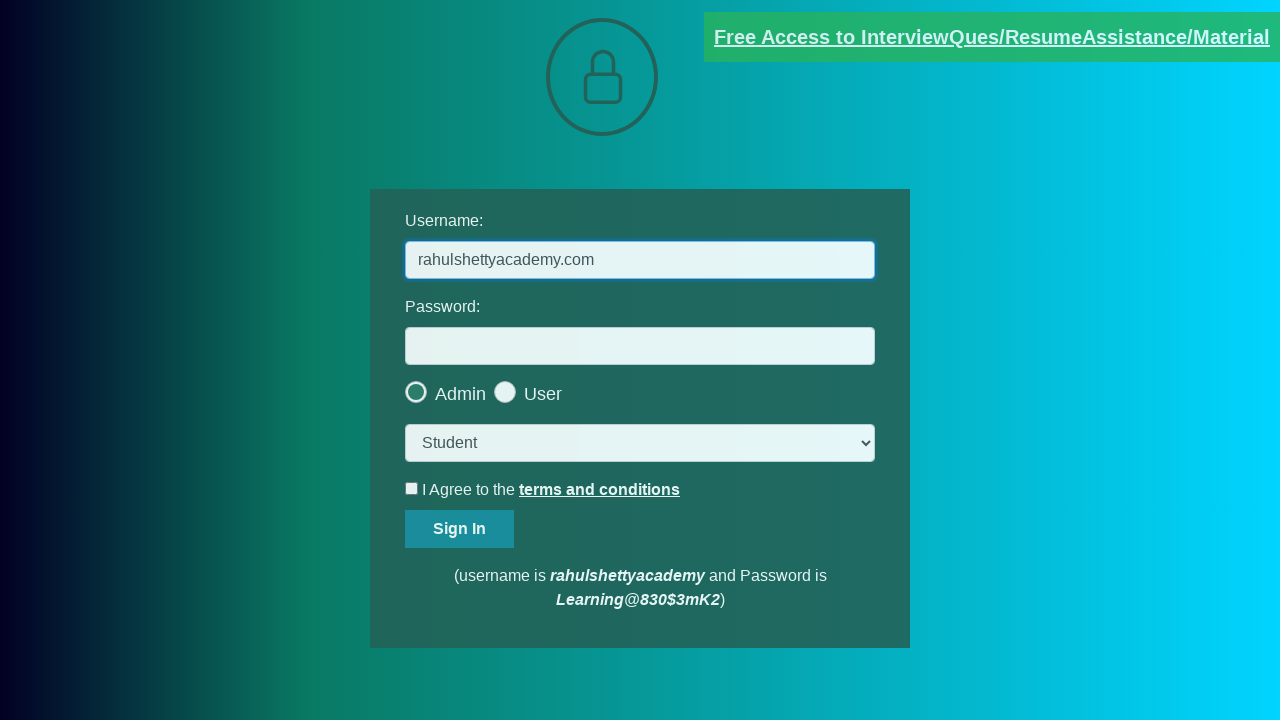